Tests blockchain API endpoints by navigating to different block endpoints and verifying the previous block hash values are correctly linked

Starting URL: https://api.blockcypher.com/v1/btc/main/blocks

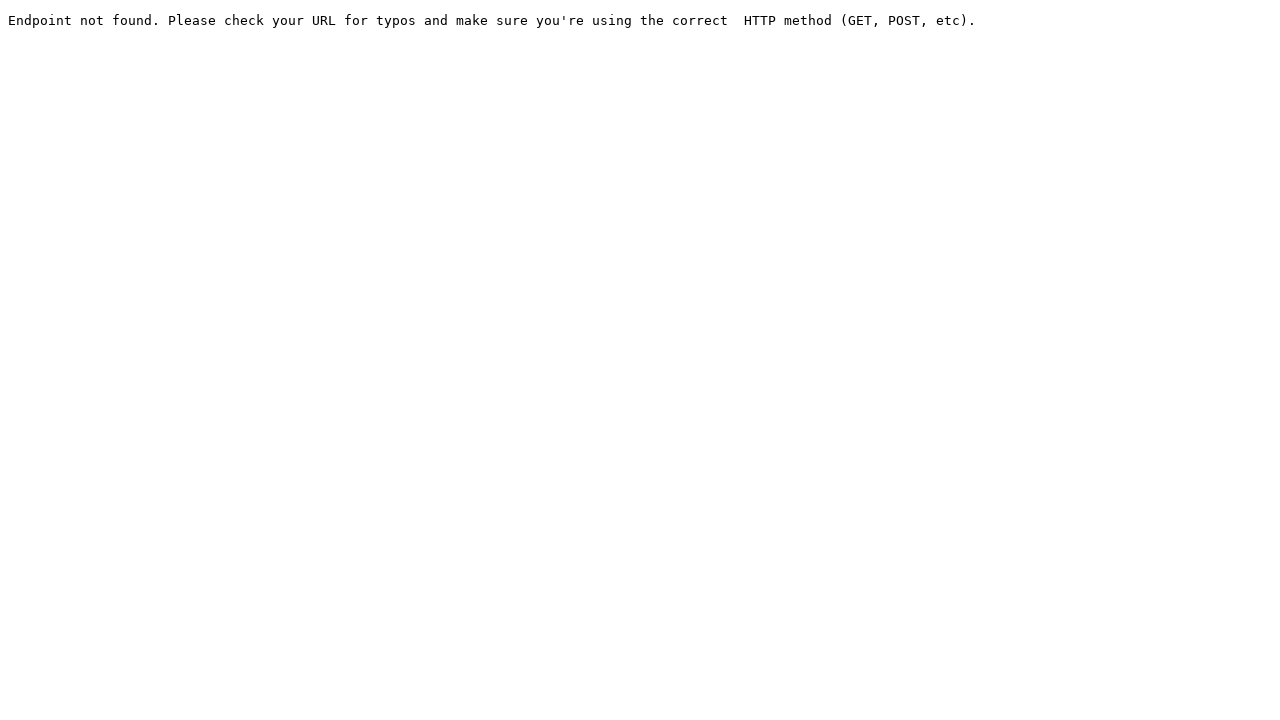

Navigated to blockchain block 10 endpoint
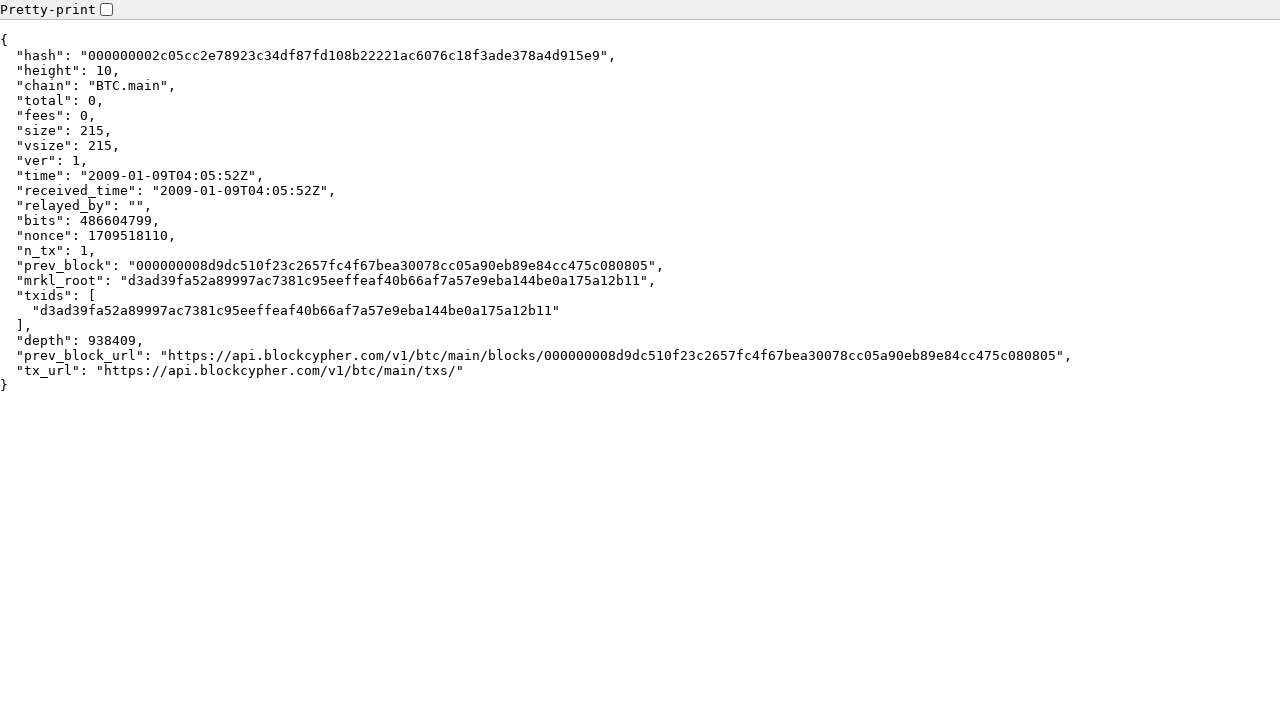

Block 10 JSON response loaded
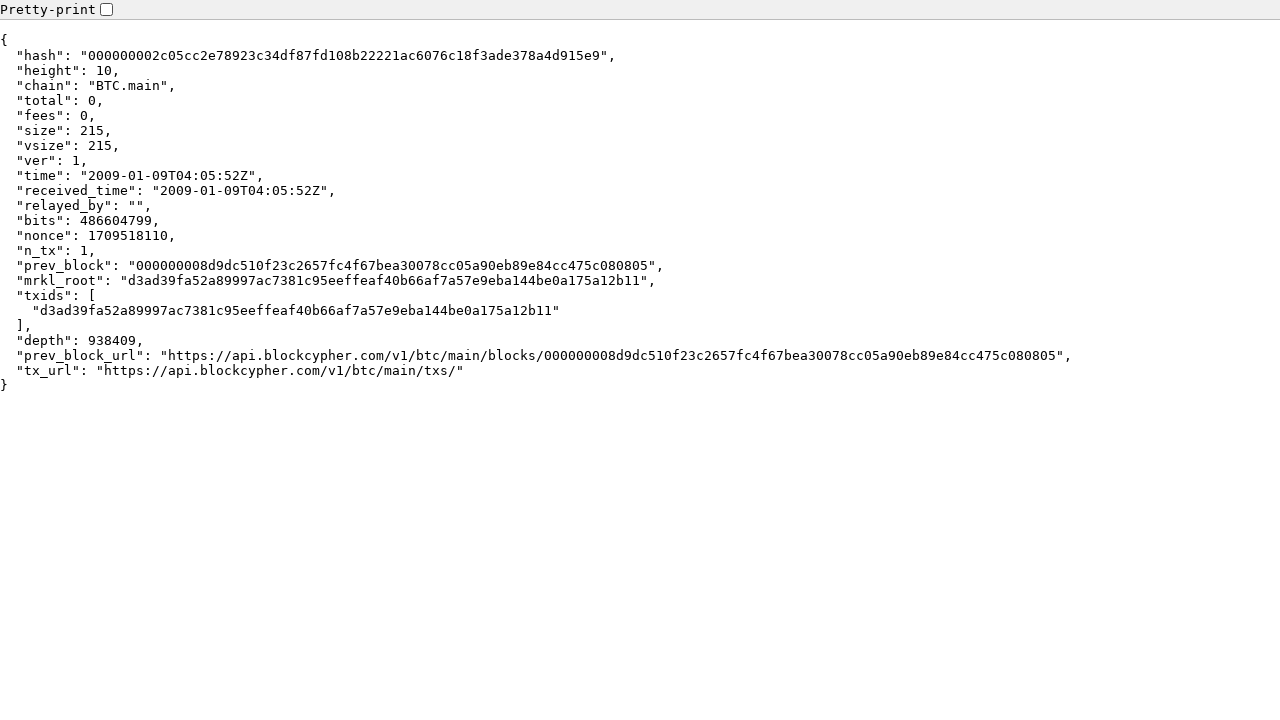

Navigated to blockchain block 20 endpoint
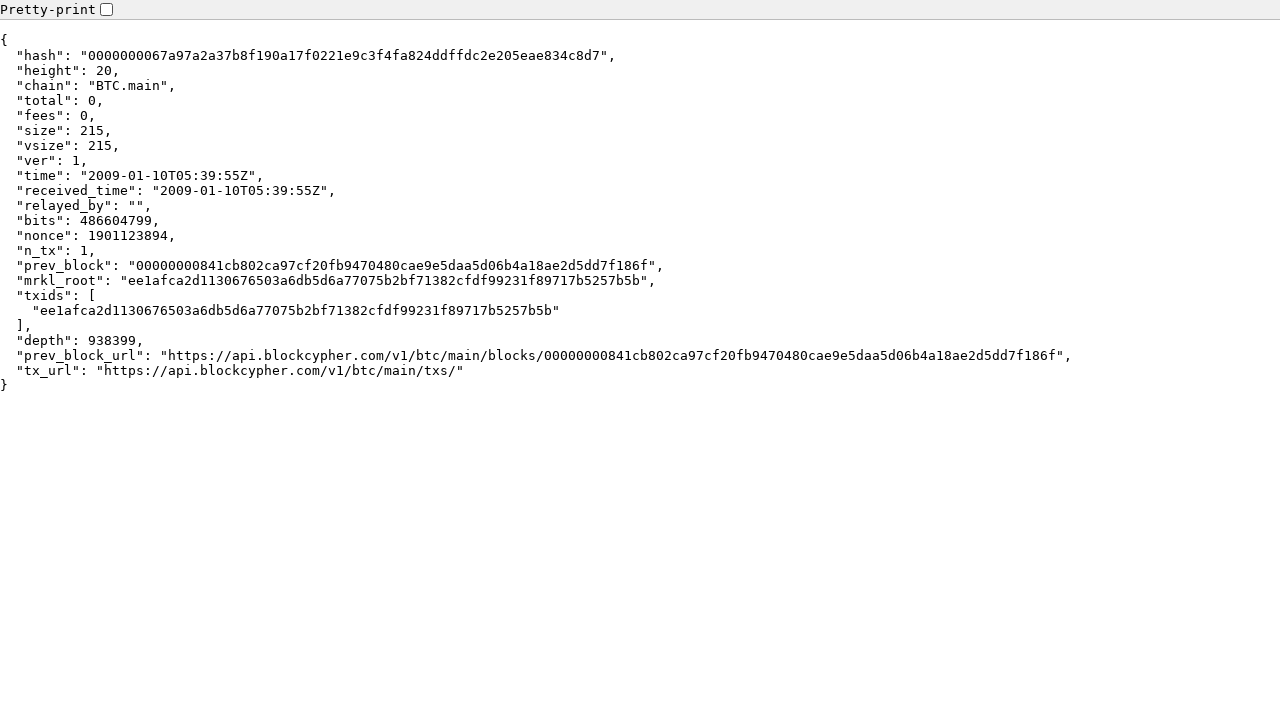

Block 20 JSON response loaded
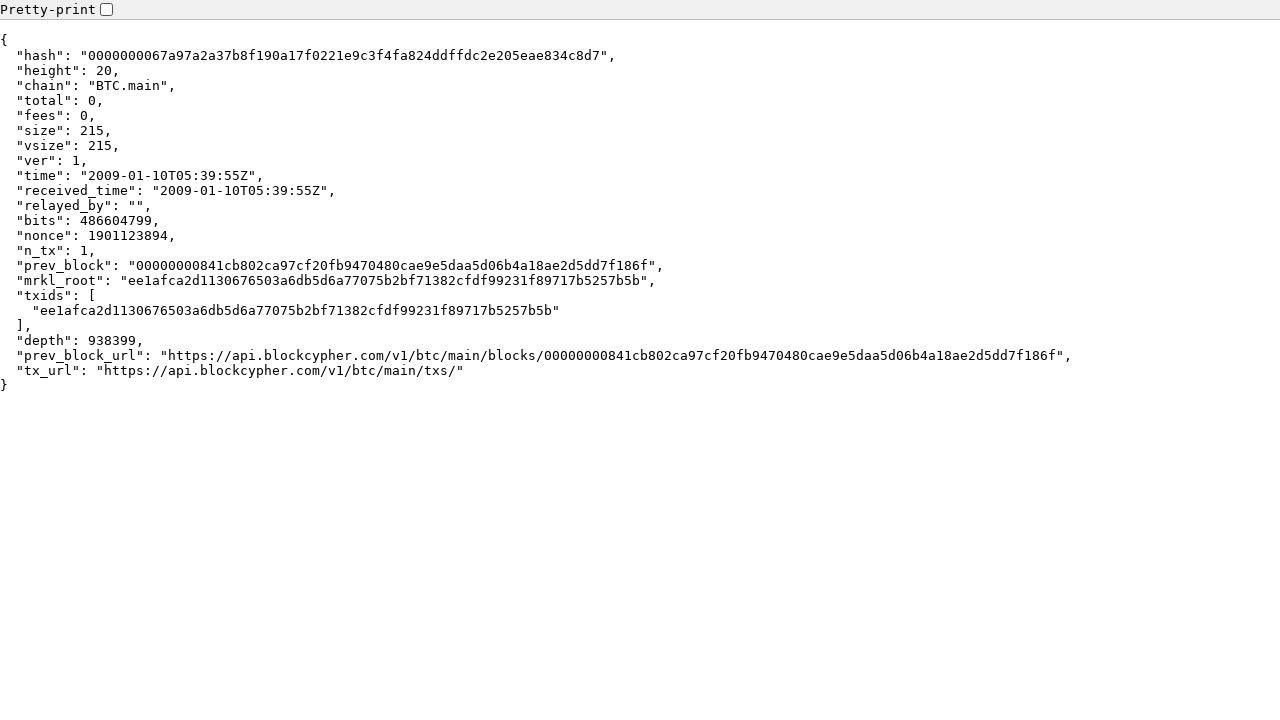

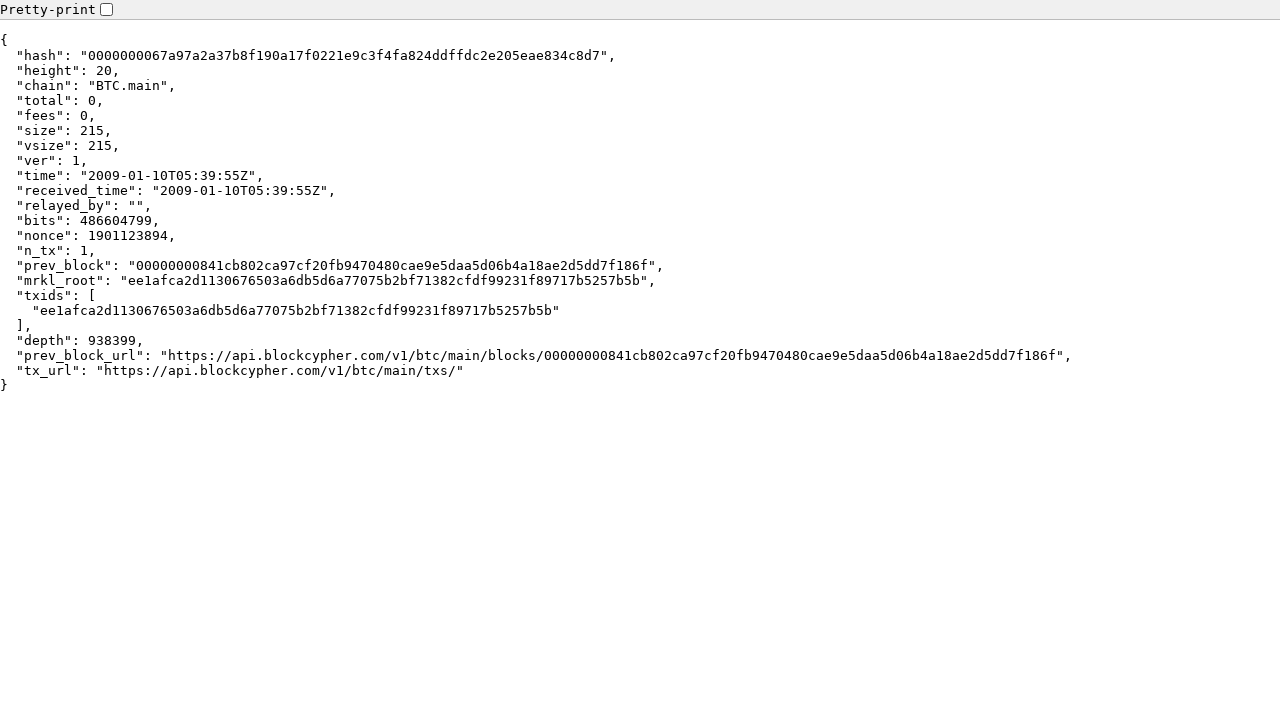